Clicks the Hire link in the main content area and verifies navigation to lyrics.html

Starting URL: https://www.99-bottles-of-beer.net/

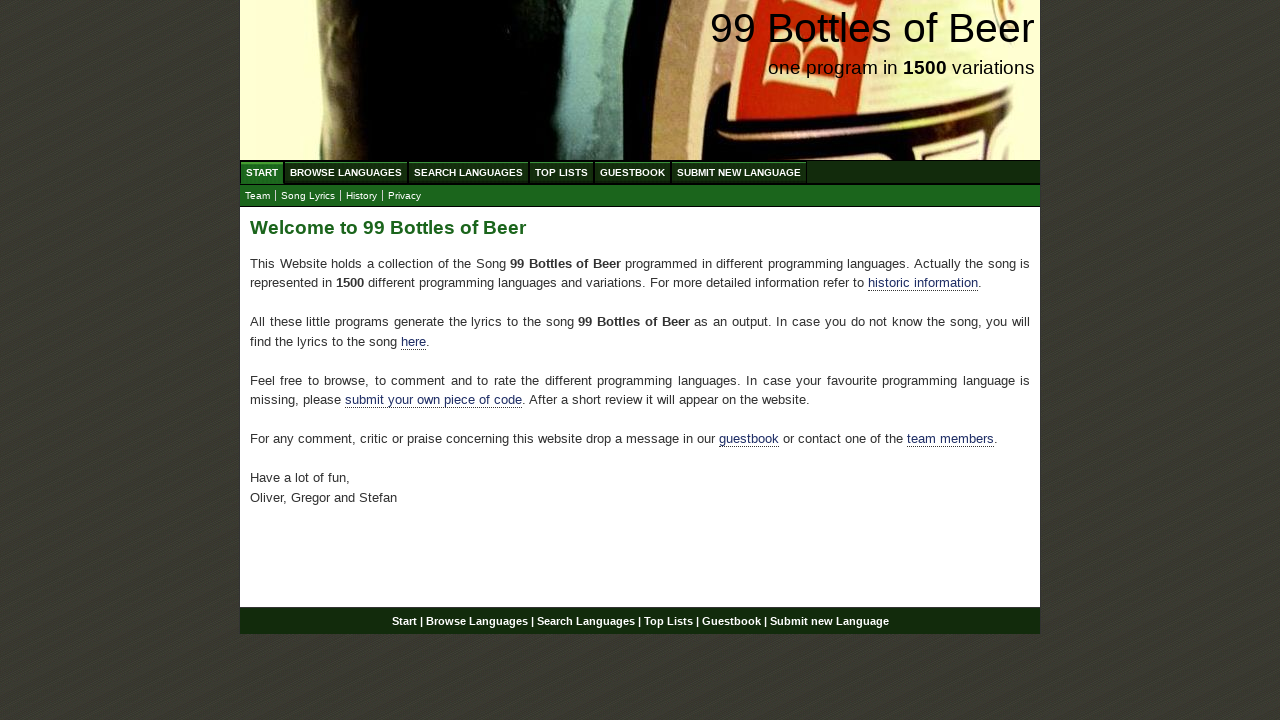

Clicked the Hire link in main content area at (414, 341) on div#main a[href='./lyrics.html']
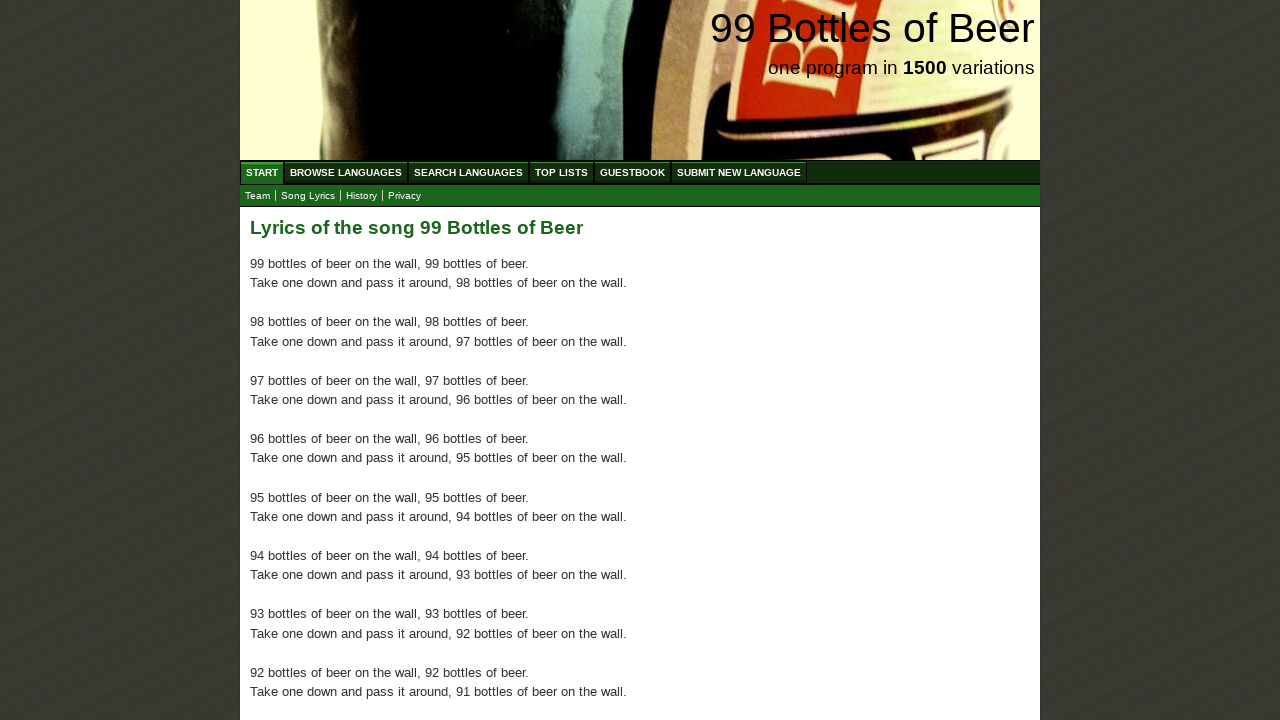

Verified navigation to lyrics.html page
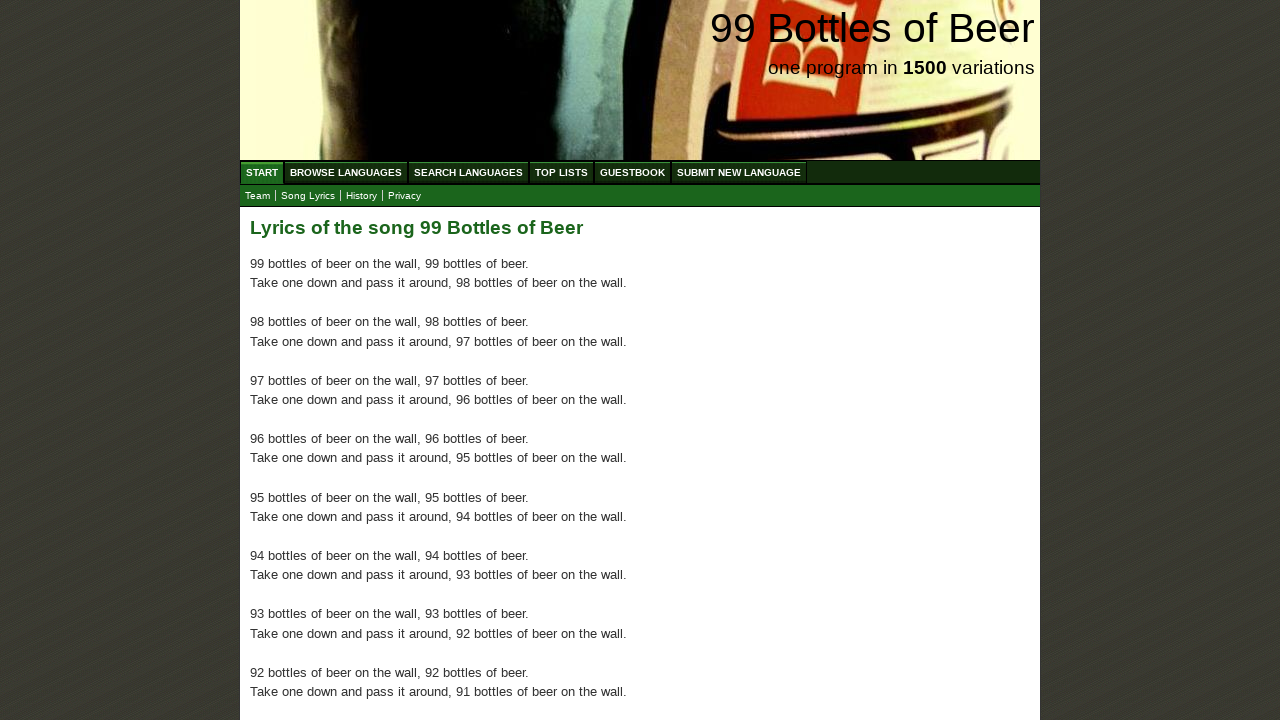

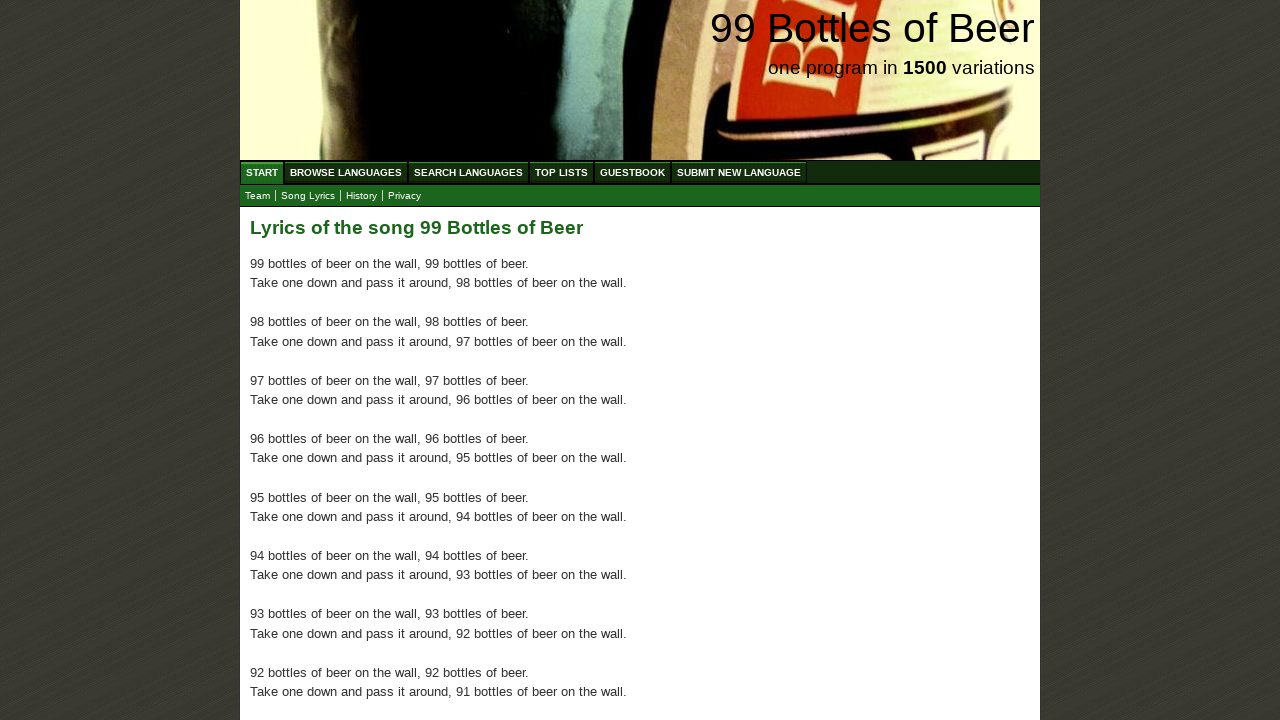